Tests horizontal slider interaction by clicking and dragging the slider element 30 pixels to the right

Starting URL: https://the-internet.herokuapp.com/horizontal_slider

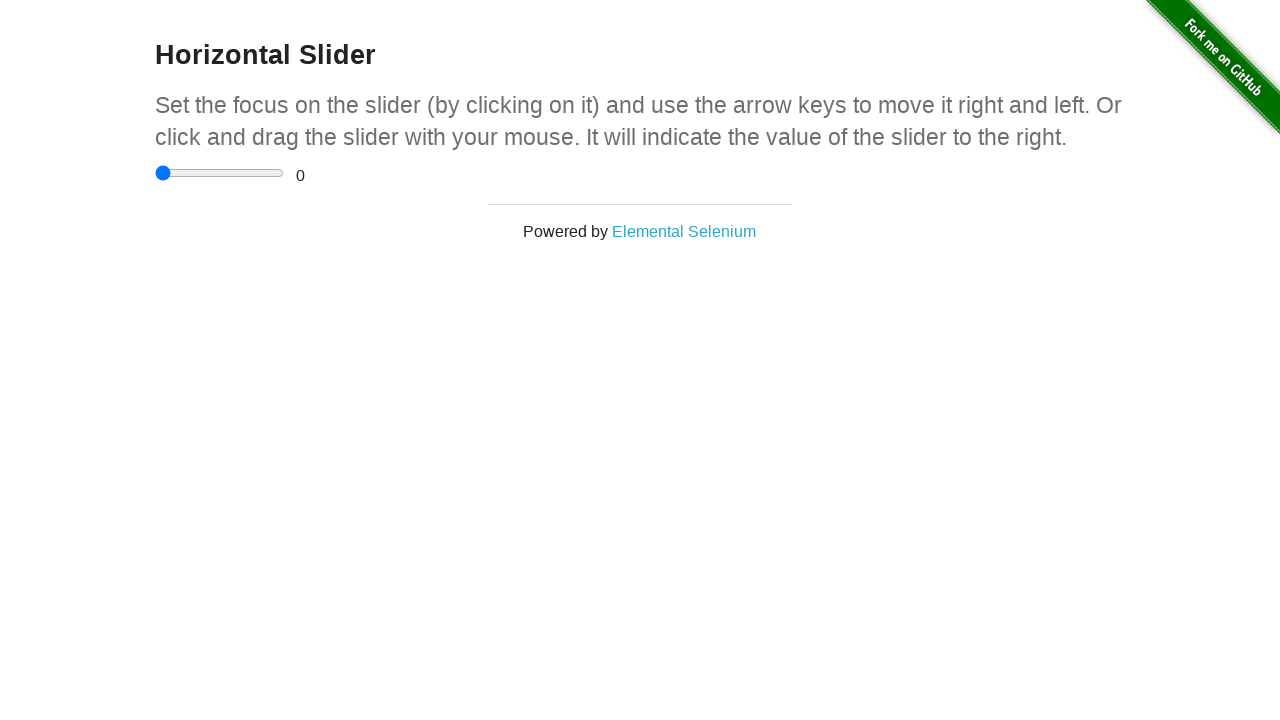

Located the horizontal slider input element
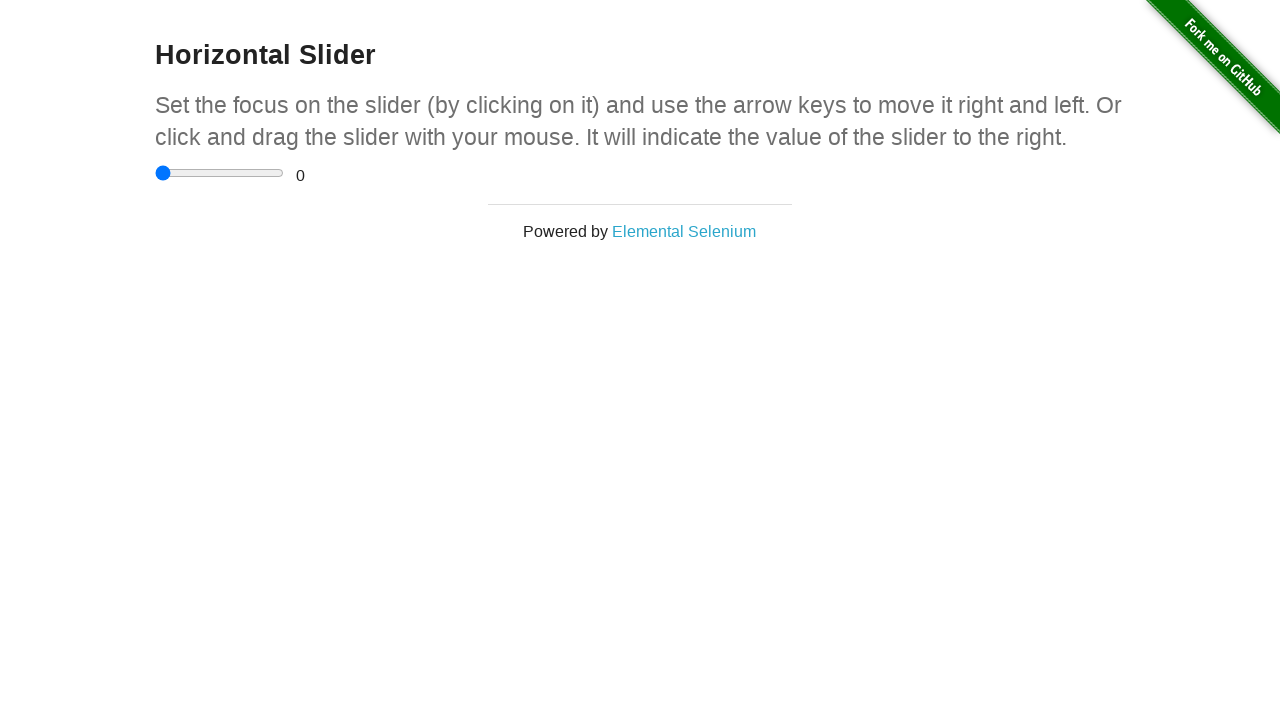

Dragged the slider 30 pixels to the right at (185, 165)
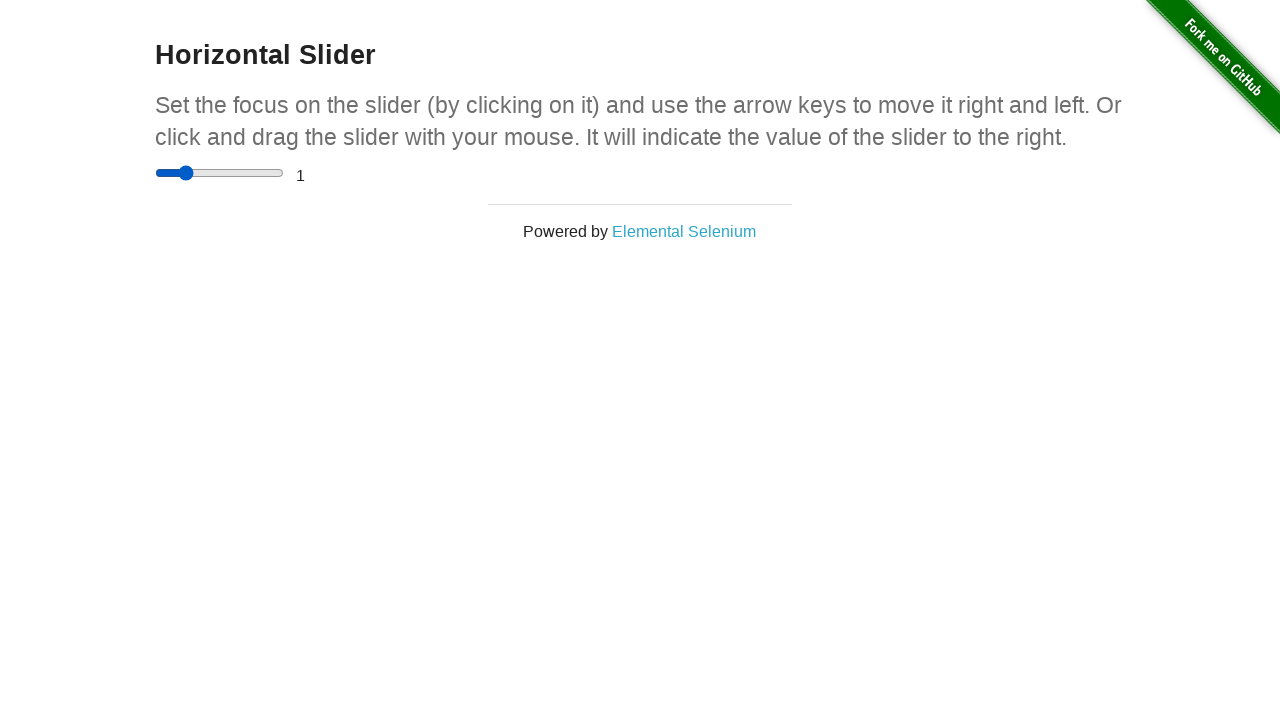

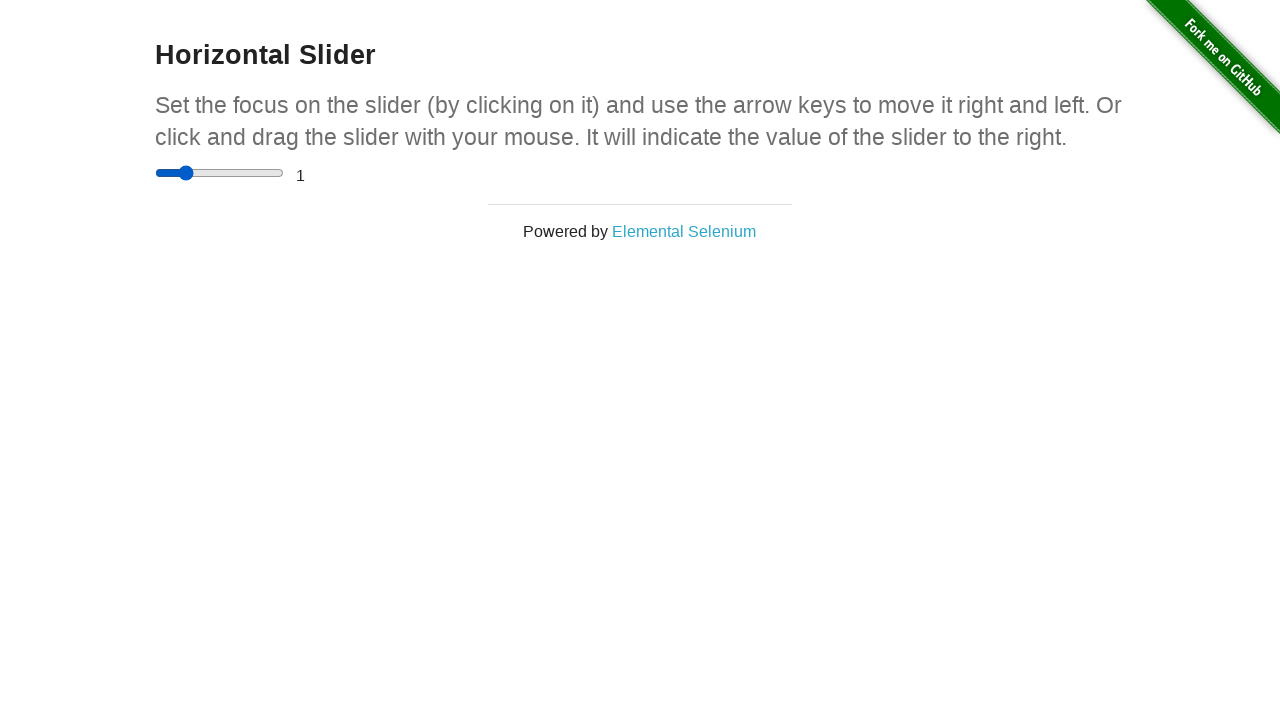